Tests a wait functionality page by clicking a verify button and checking that a success message appears

Starting URL: http://suninjuly.github.io/wait1.html

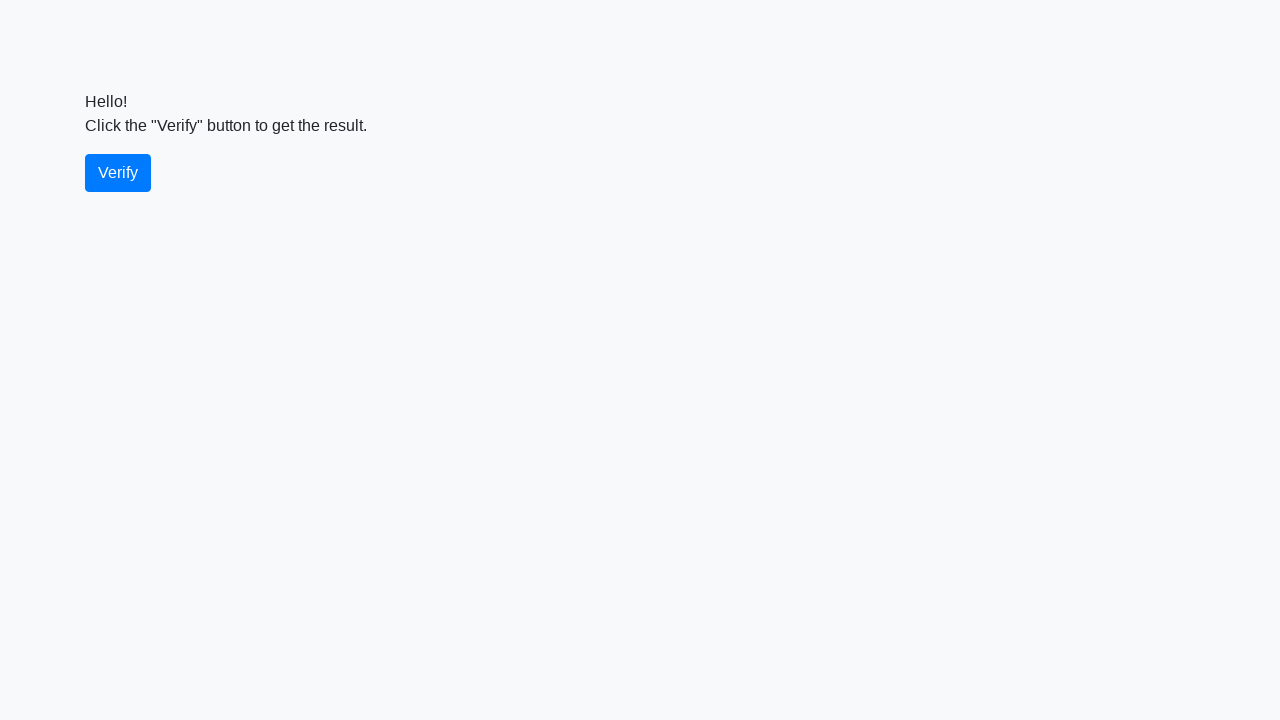

Clicked verify button at (118, 173) on #verify
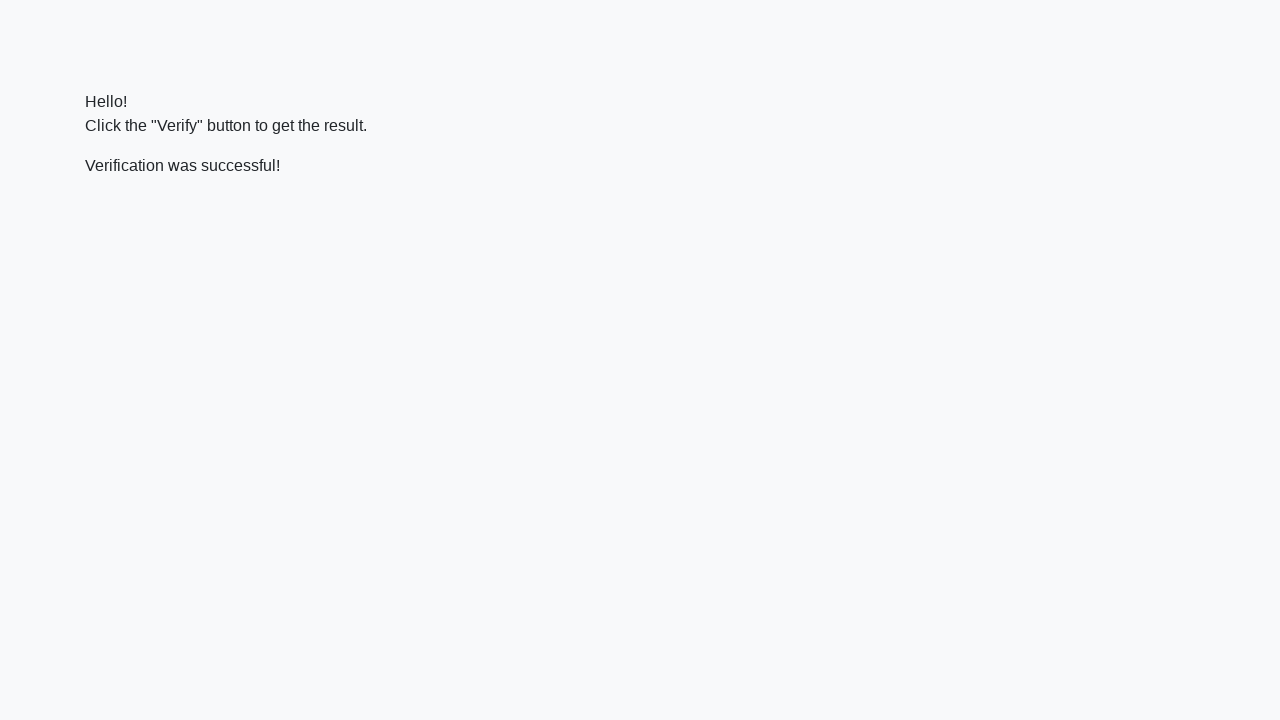

Success message appeared and was ready
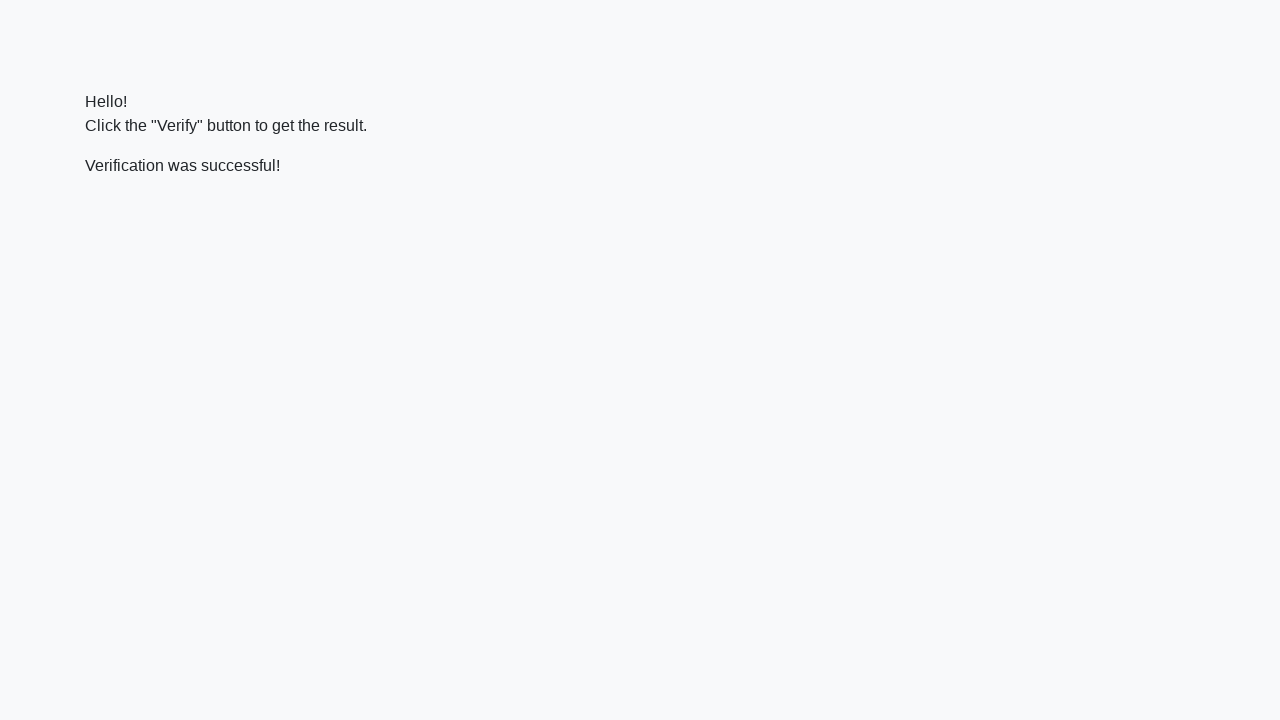

Verified that success message contains 'successful'
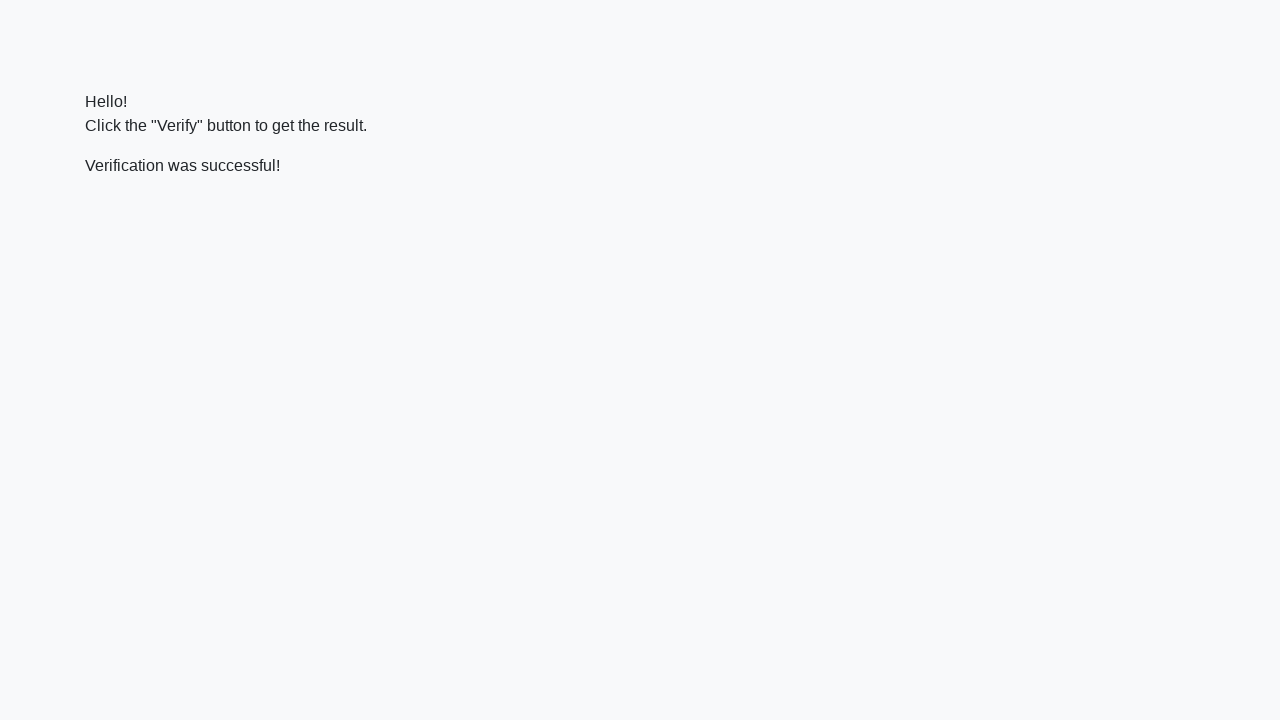

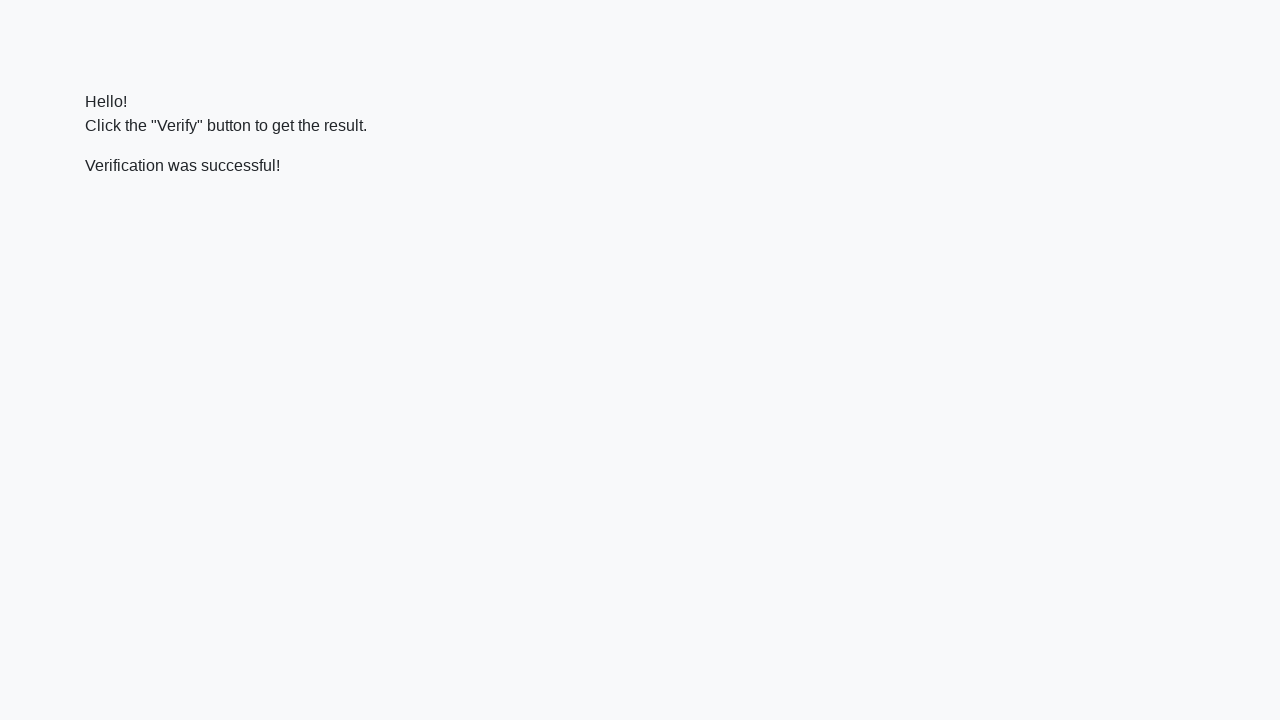